Tests a simple registration form by filling out username, email, current address and permanent address fields, then verifying the submitted data is displayed

Starting URL: https://demoqa.com/

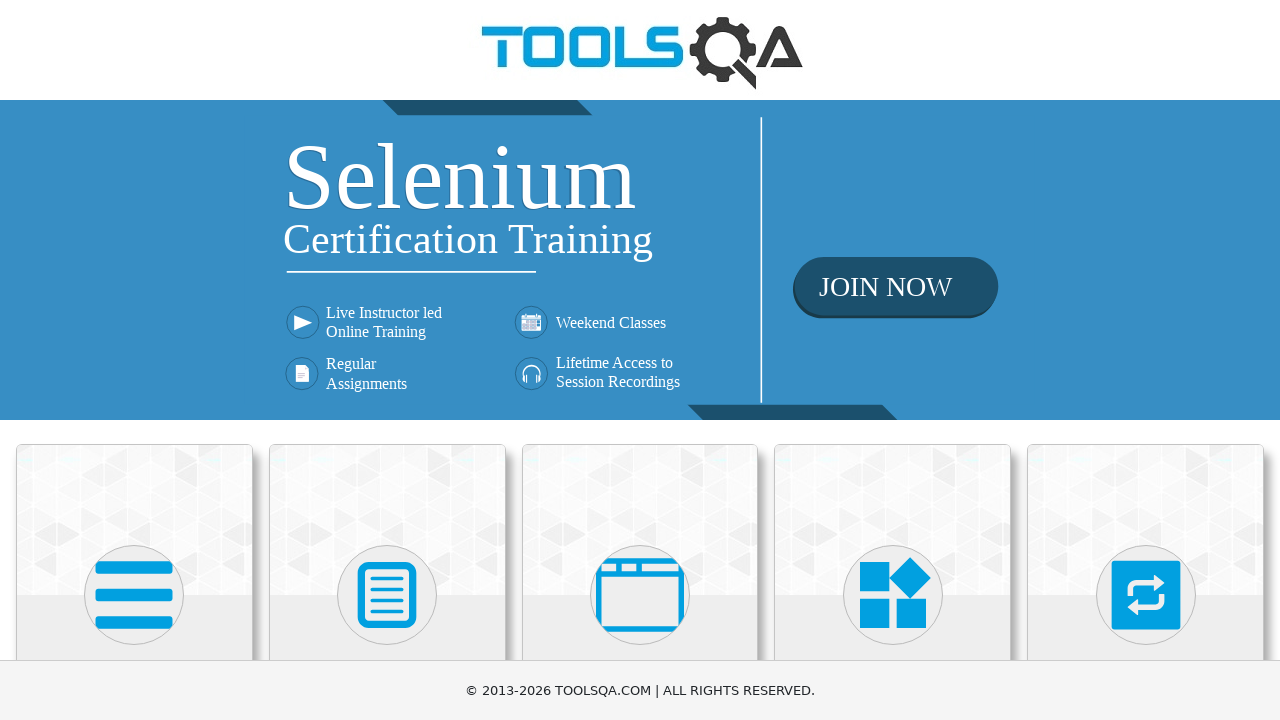

Clicked Elements section at (134, 360) on xpath=//h5[text()='Elements']
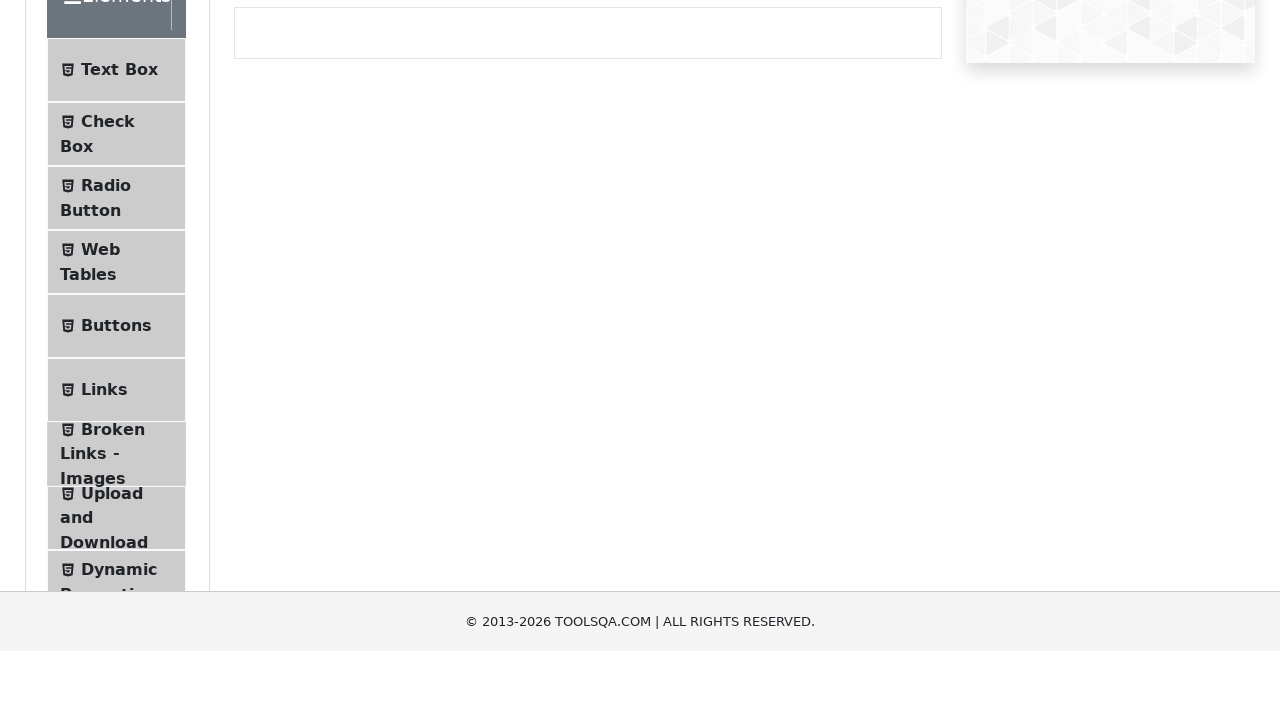

Clicked Text Box form at (116, 261) on xpath=//li[@class='btn btn-light ']
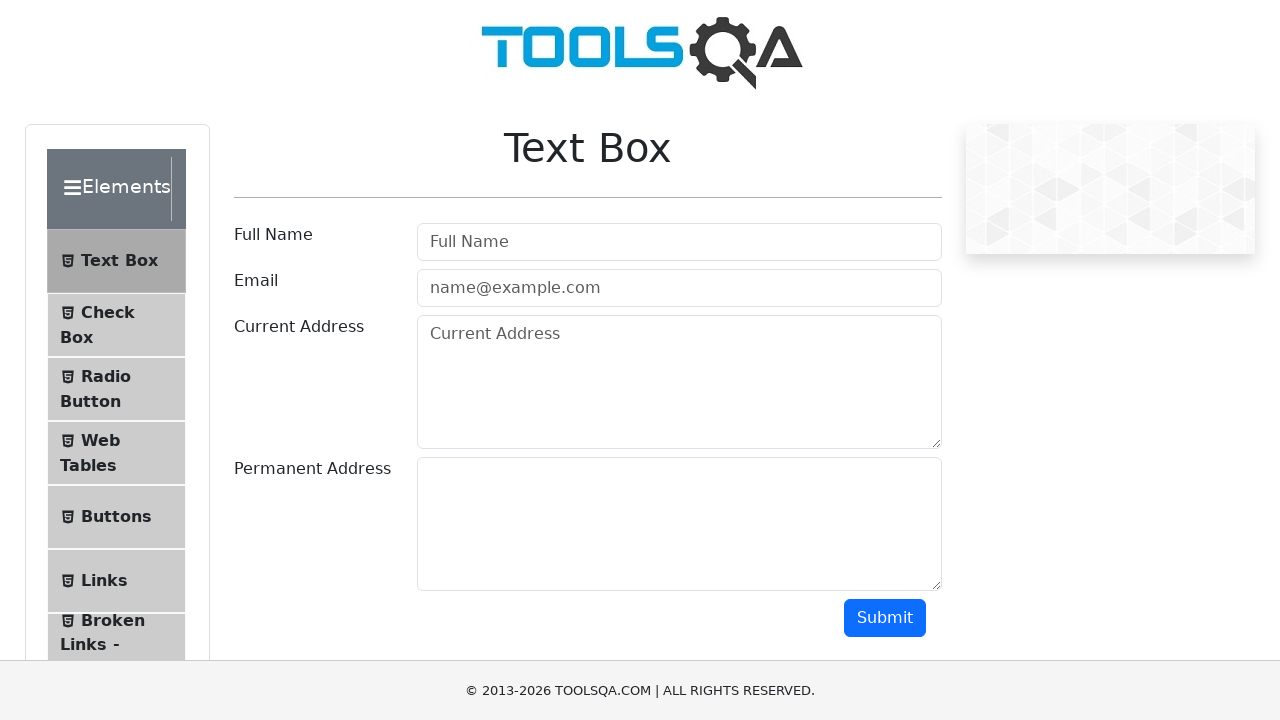

Filled username field with 'Вася Пупкин' on //input[@id='userName']
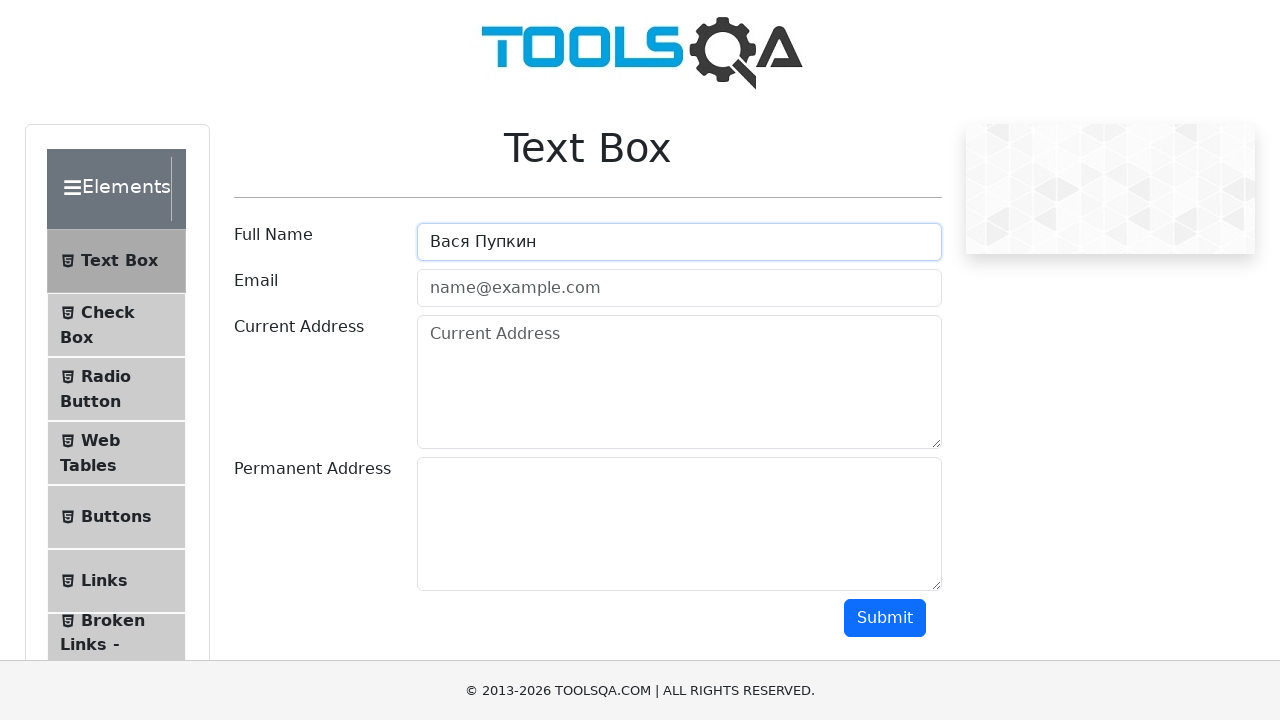

Filled email field with 'qwe@qwe.qwe' on //input[@id='userEmail']
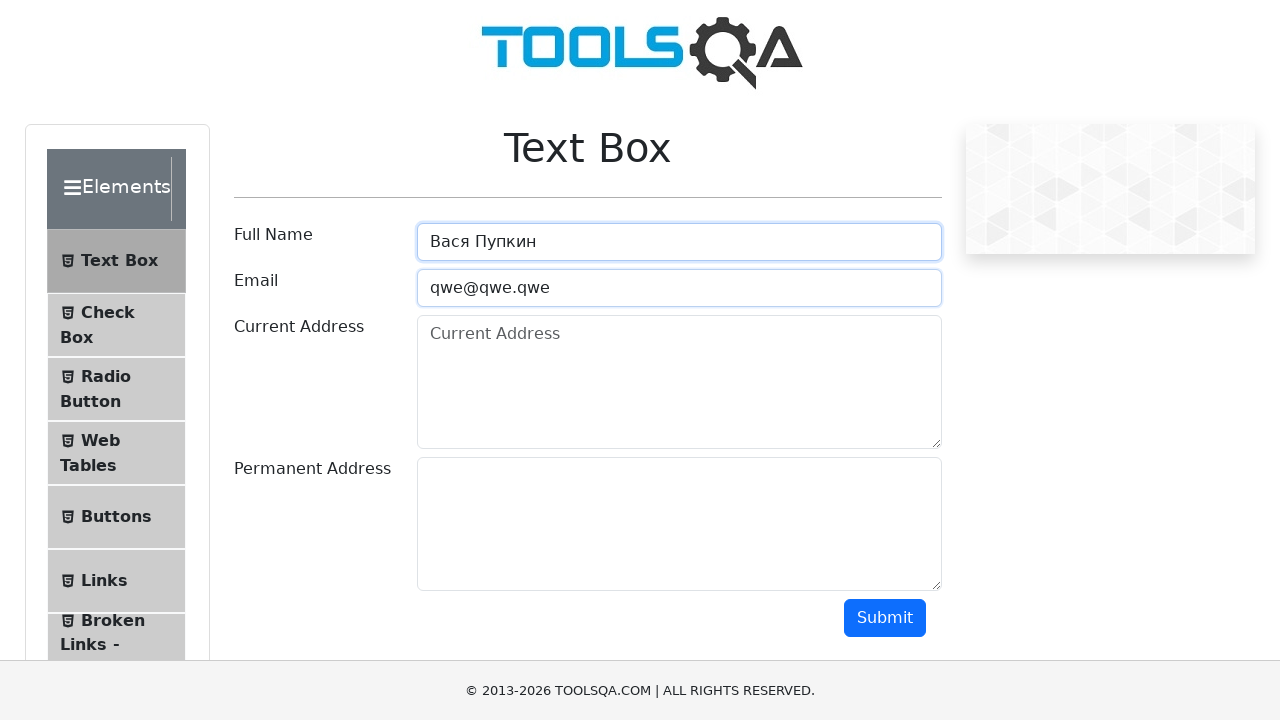

Filled current address field with '9999999999' on //textarea[@id='currentAddress']
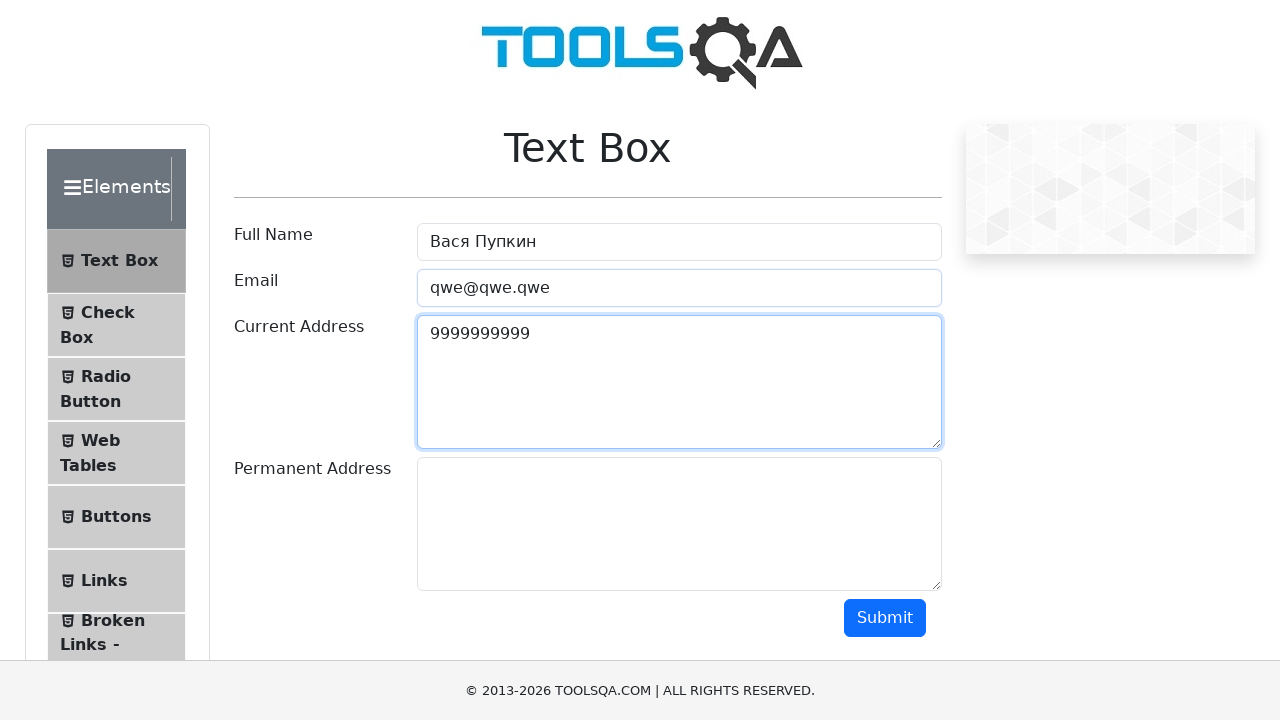

Filled permanent address field with '888888888888' on //textarea[@id='permanentAddress']
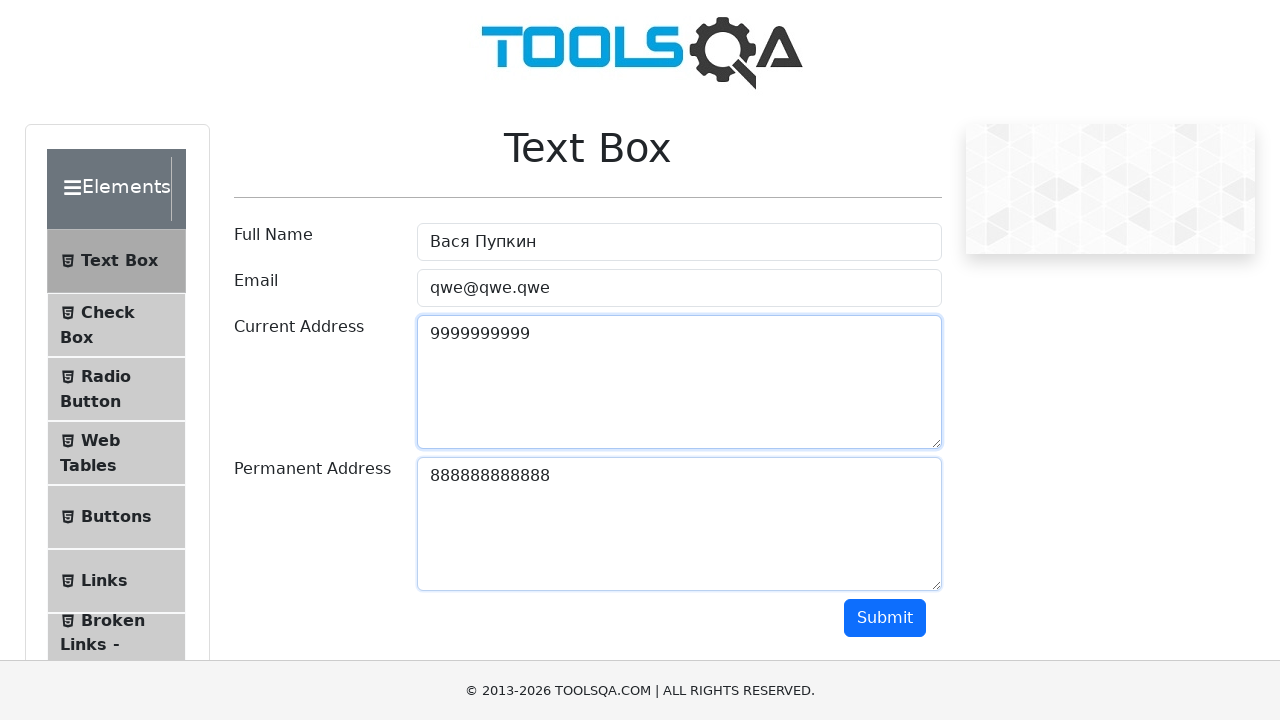

Clicked Submit button to submit the form at (885, 618) on xpath=//button[text()='Submit']
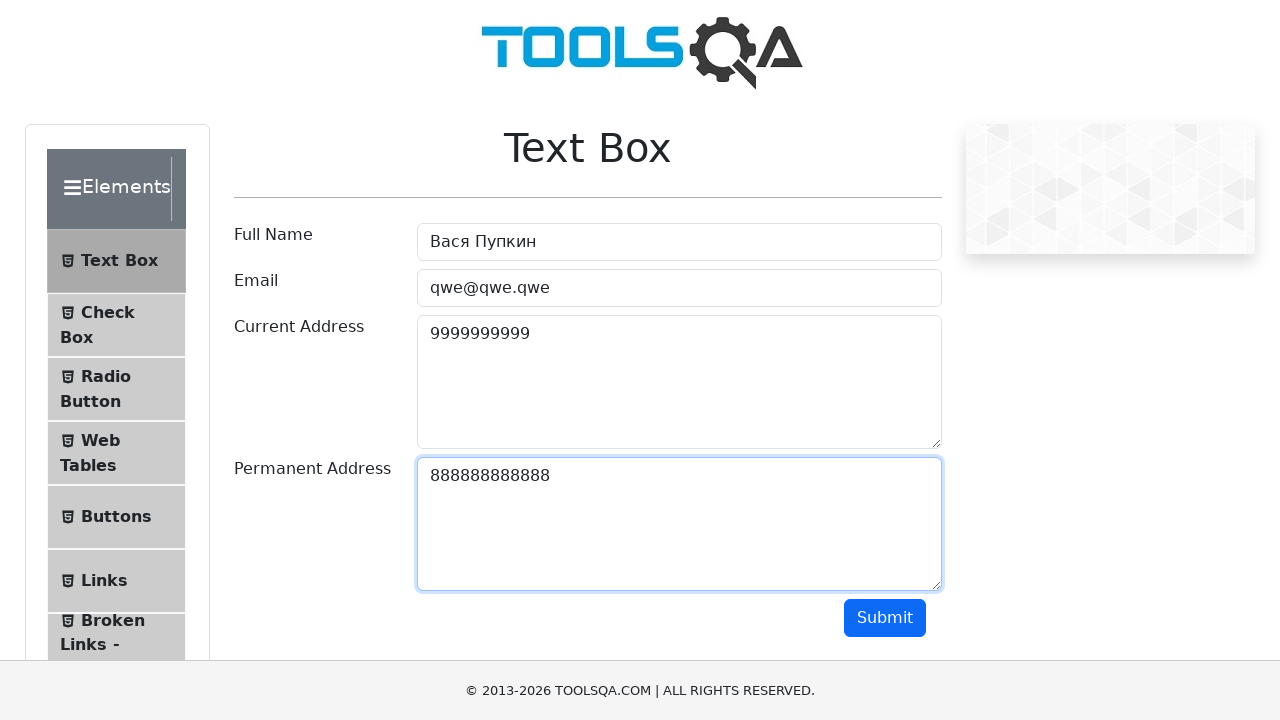

Verified name output element is displayed
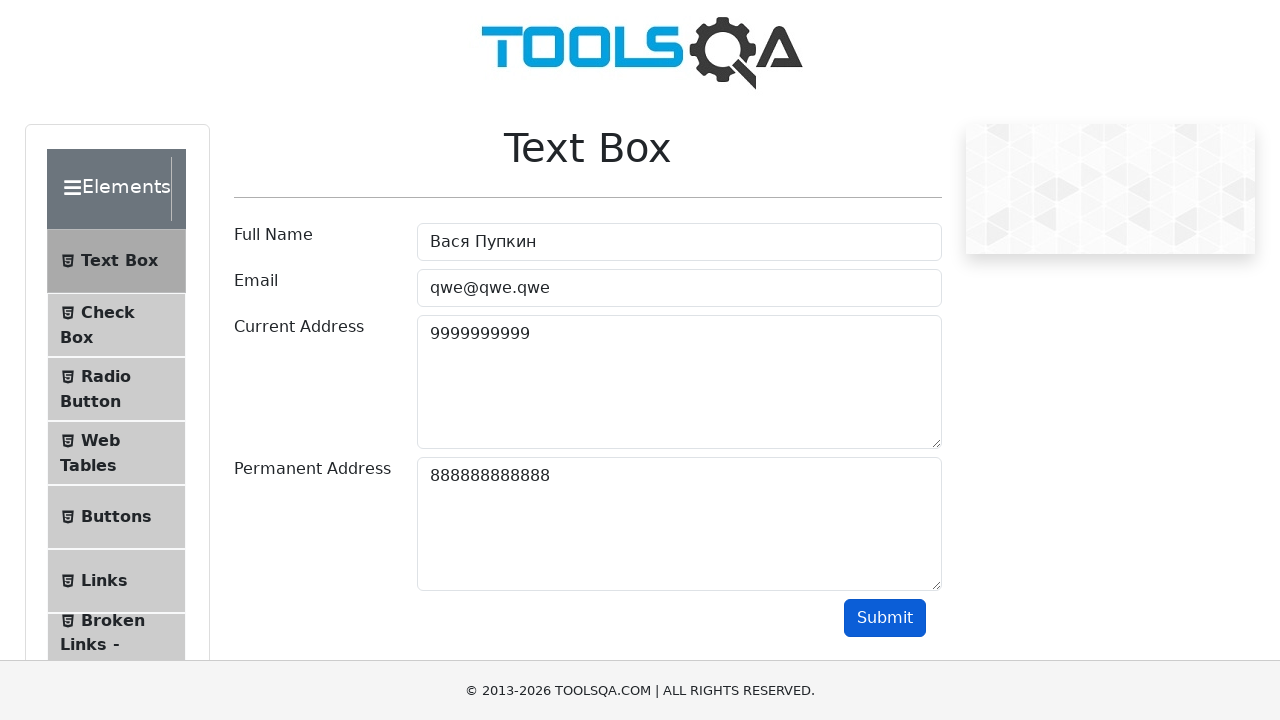

Verified email output element is displayed
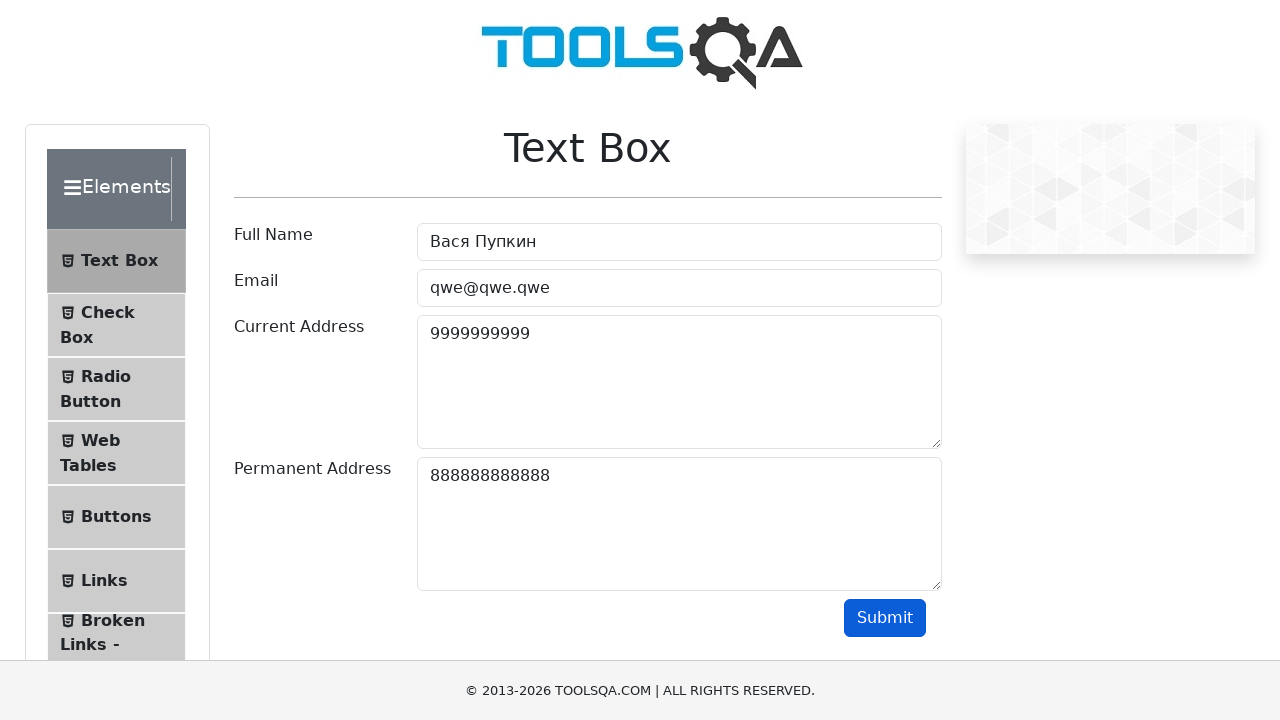

Verified current address output element is displayed
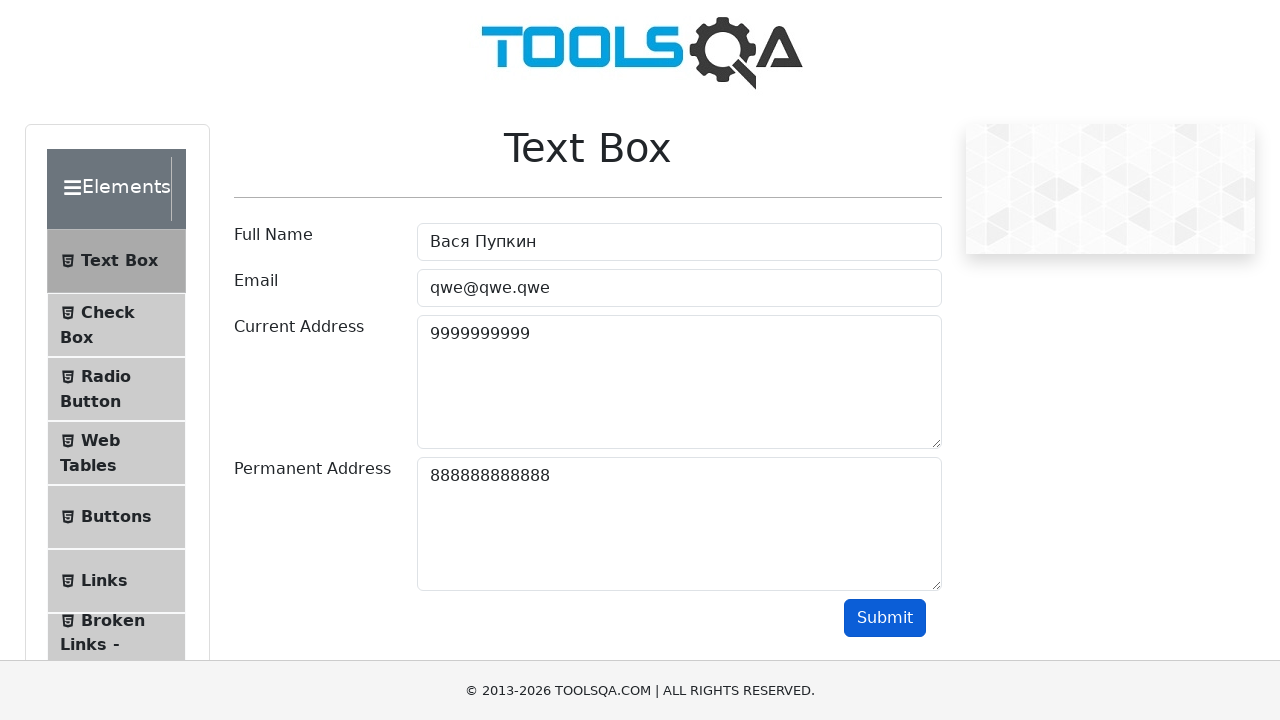

Verified permanent address output element is displayed
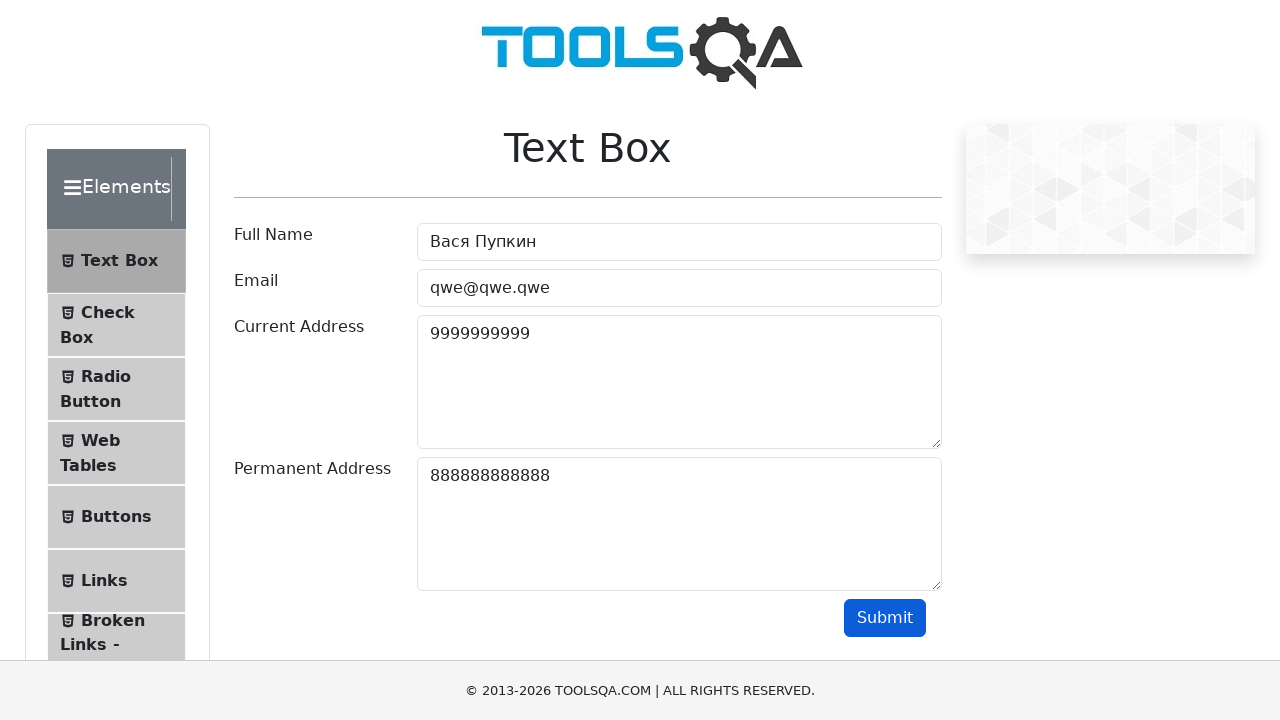

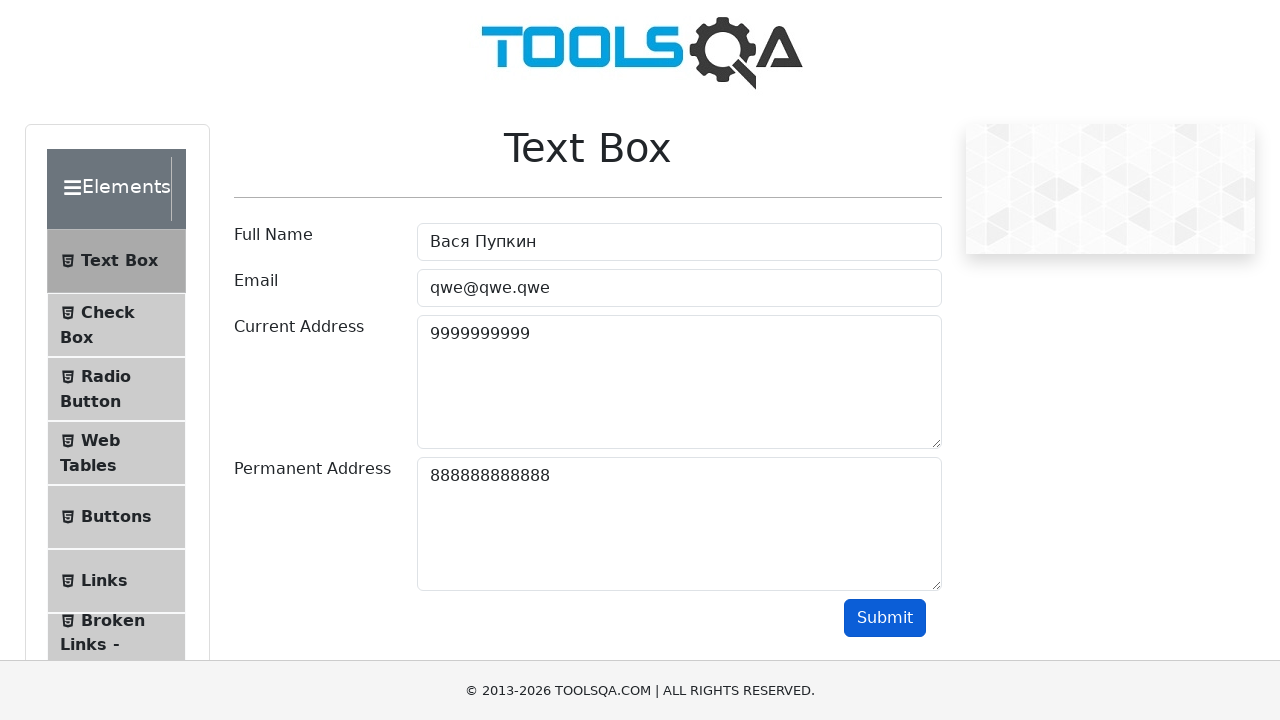